Demonstrates drag and drop action by dragging element A to element B on a test page

Starting URL: https://crossbrowsertesting.github.io/drag-and-drop

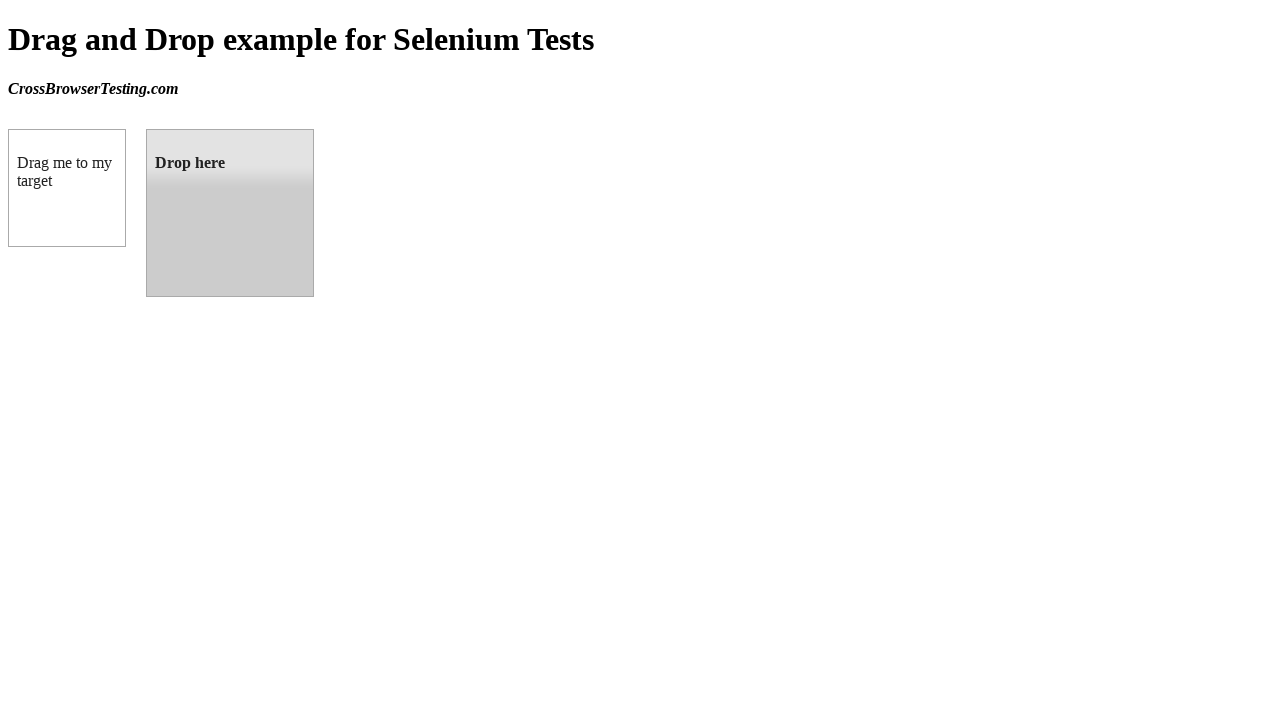

Waited for draggable element to be visible
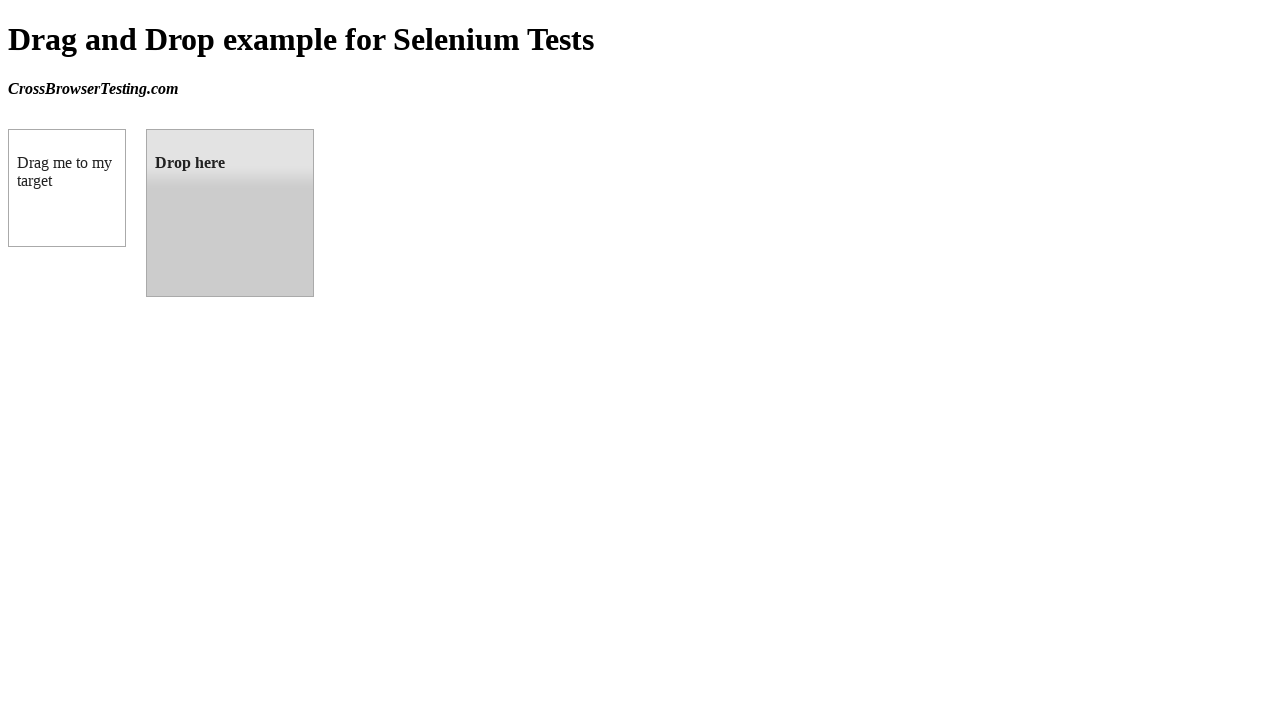

Waited for droppable element to be visible
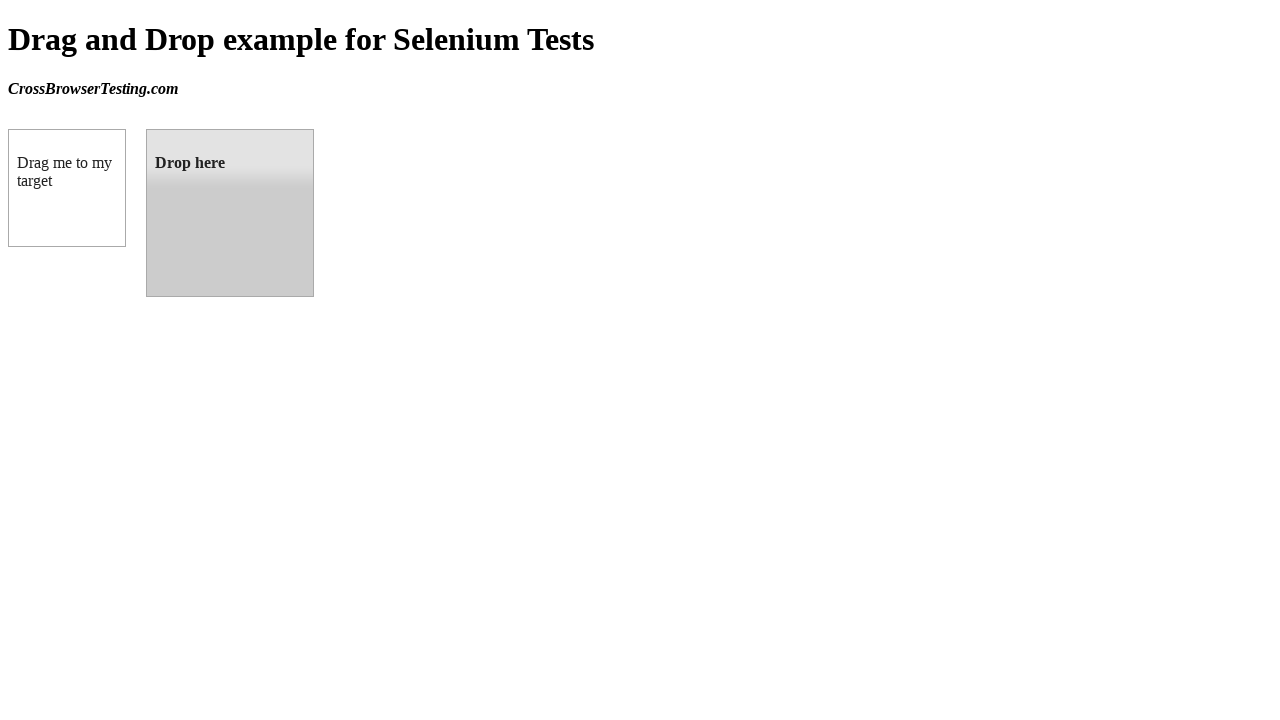

Dragged element A to element B successfully at (230, 213)
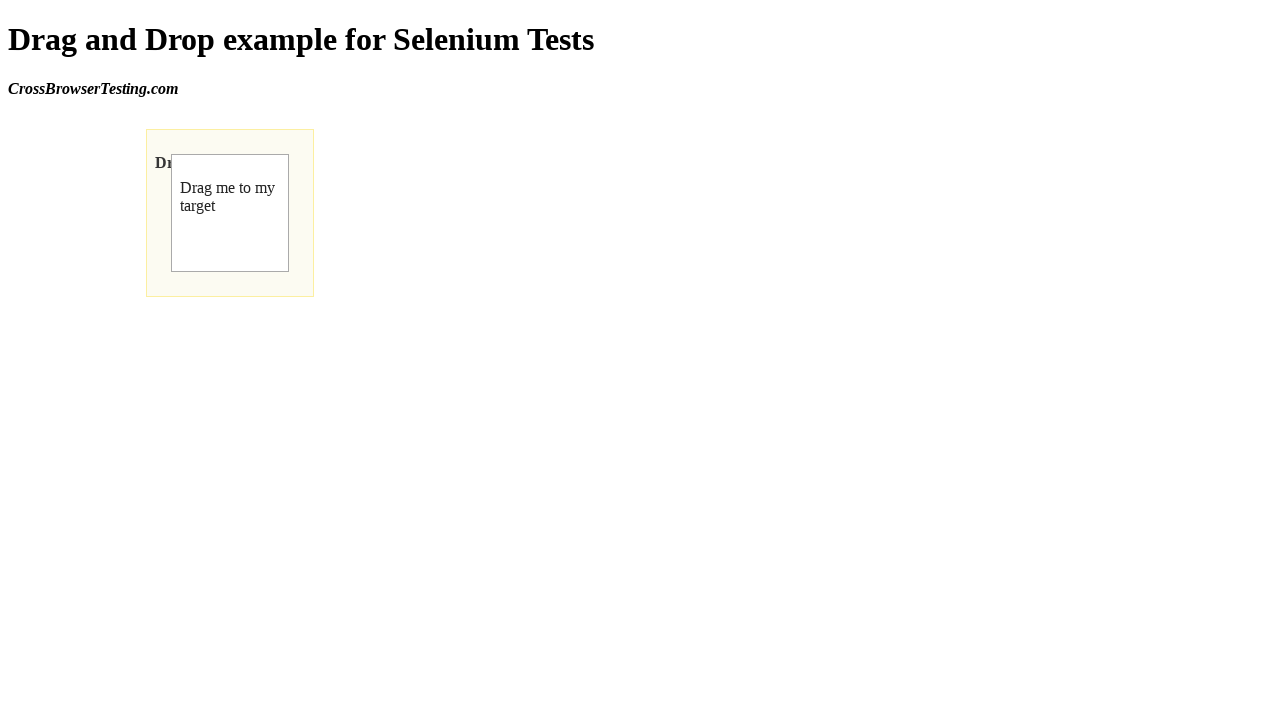

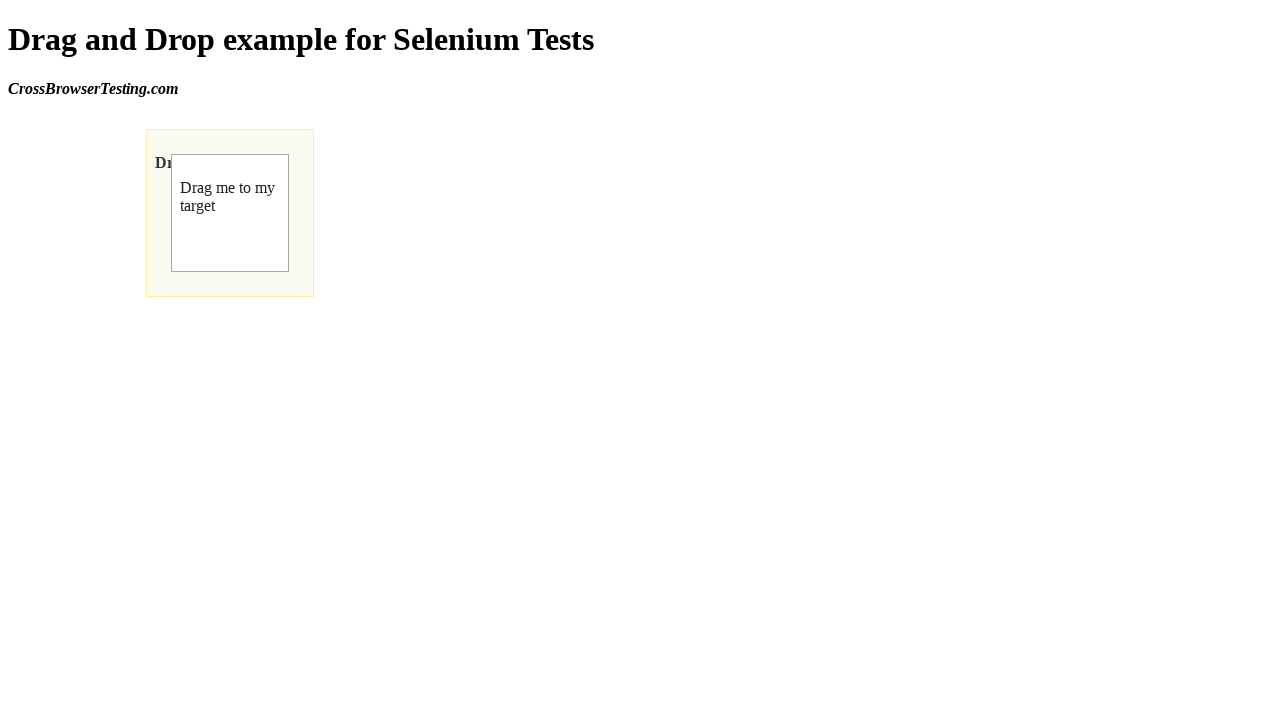